Tests drag and drop functionality by dragging an element and dropping it onto a target droppable area on the jQuery UI demo page.

Starting URL: https://jqueryui.com/resources/demos/droppable/default.html

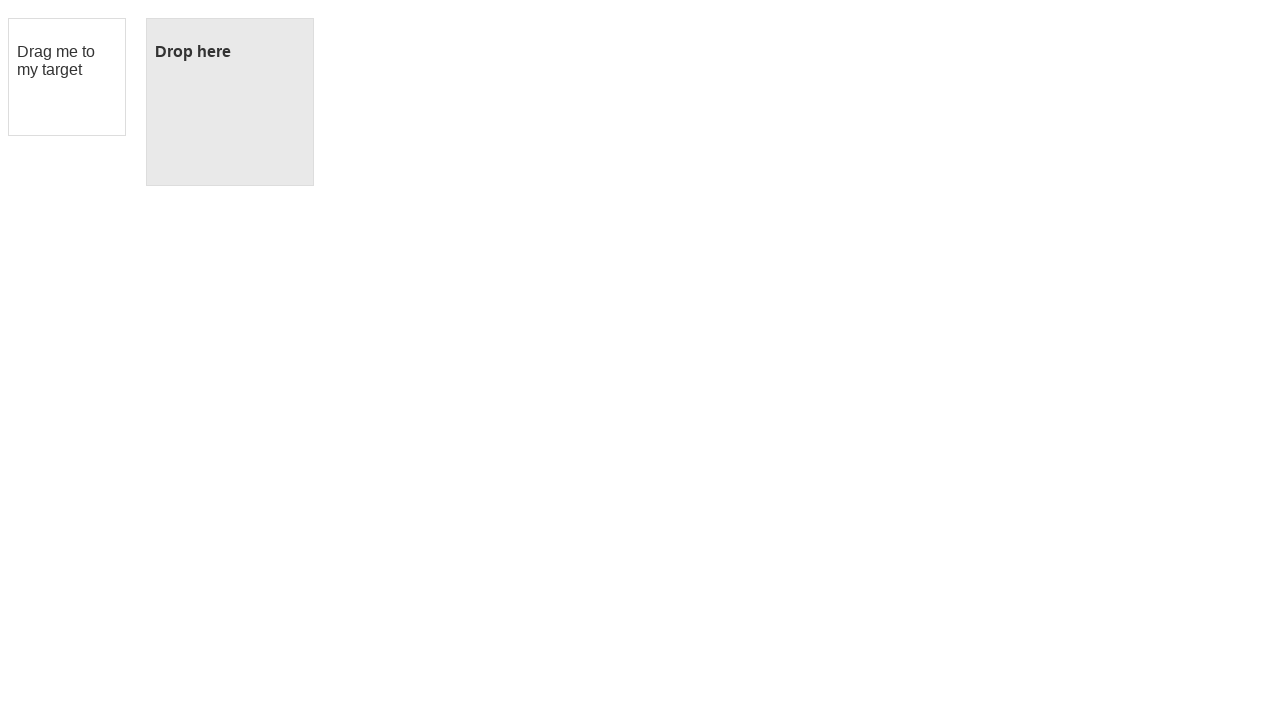

Waited for draggable element to be visible
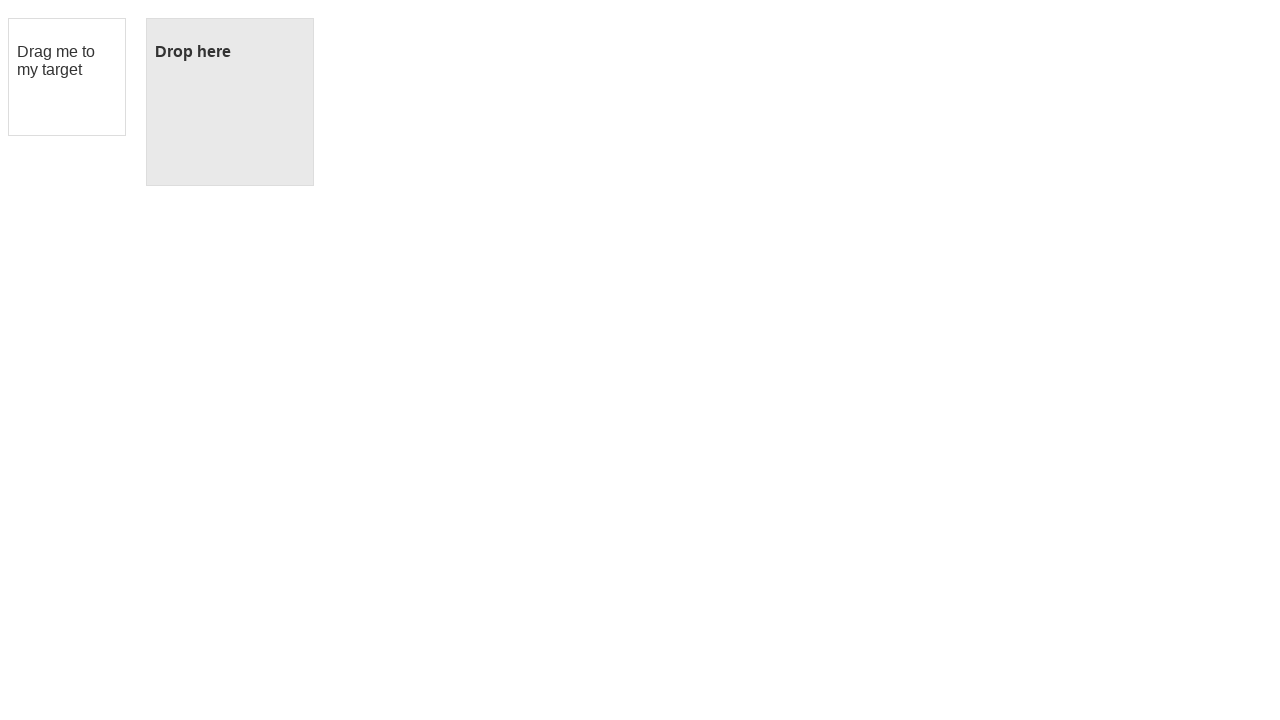

Waited for droppable element to be visible
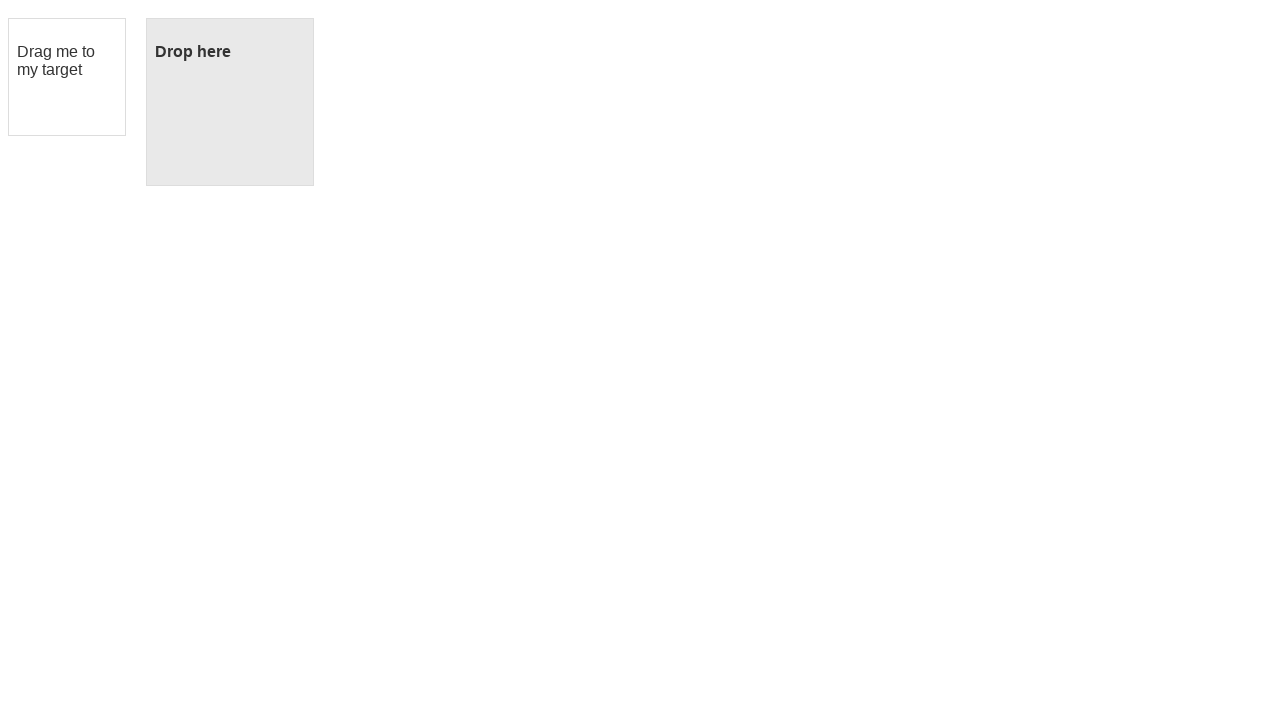

Located draggable element
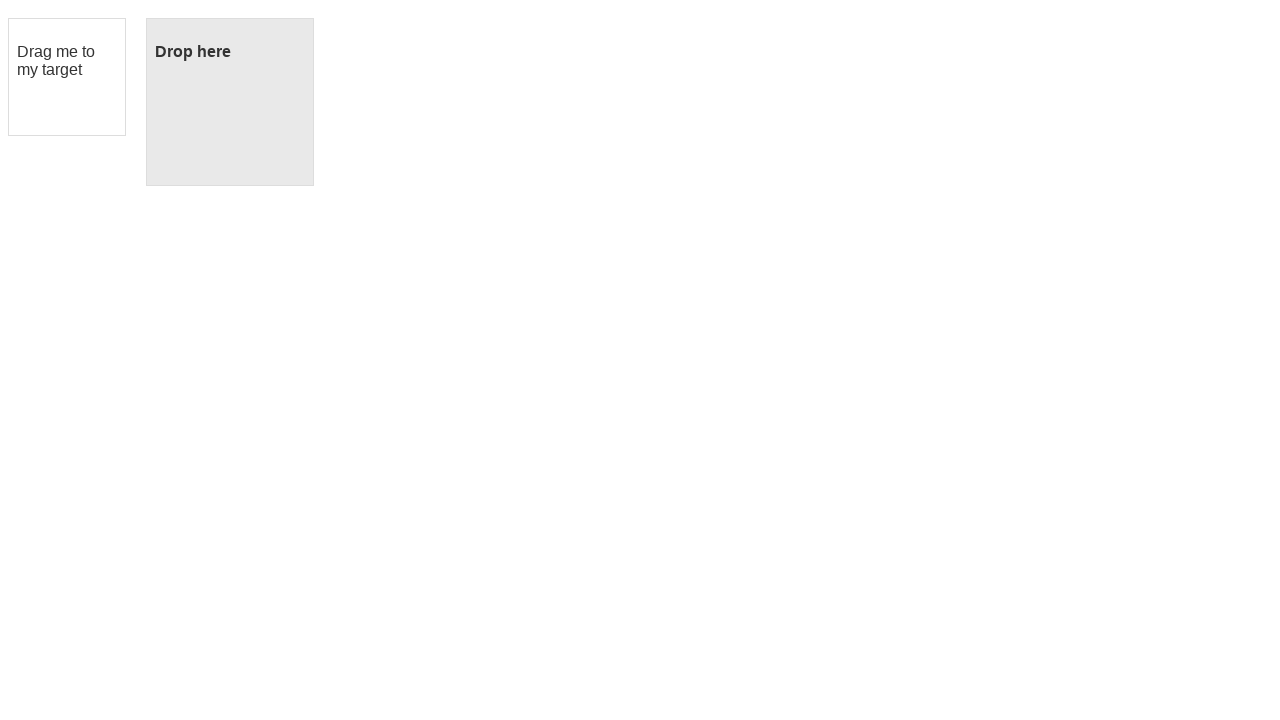

Located droppable target element
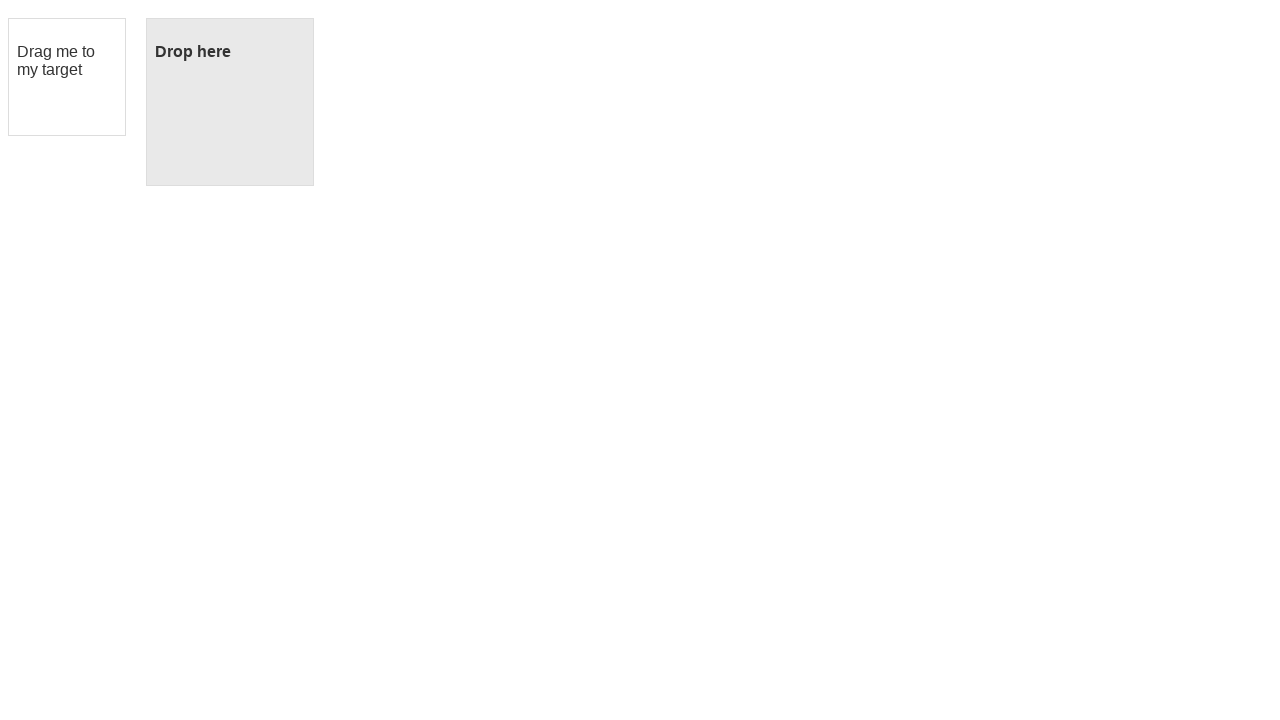

Dragged draggable element onto droppable target at (230, 102)
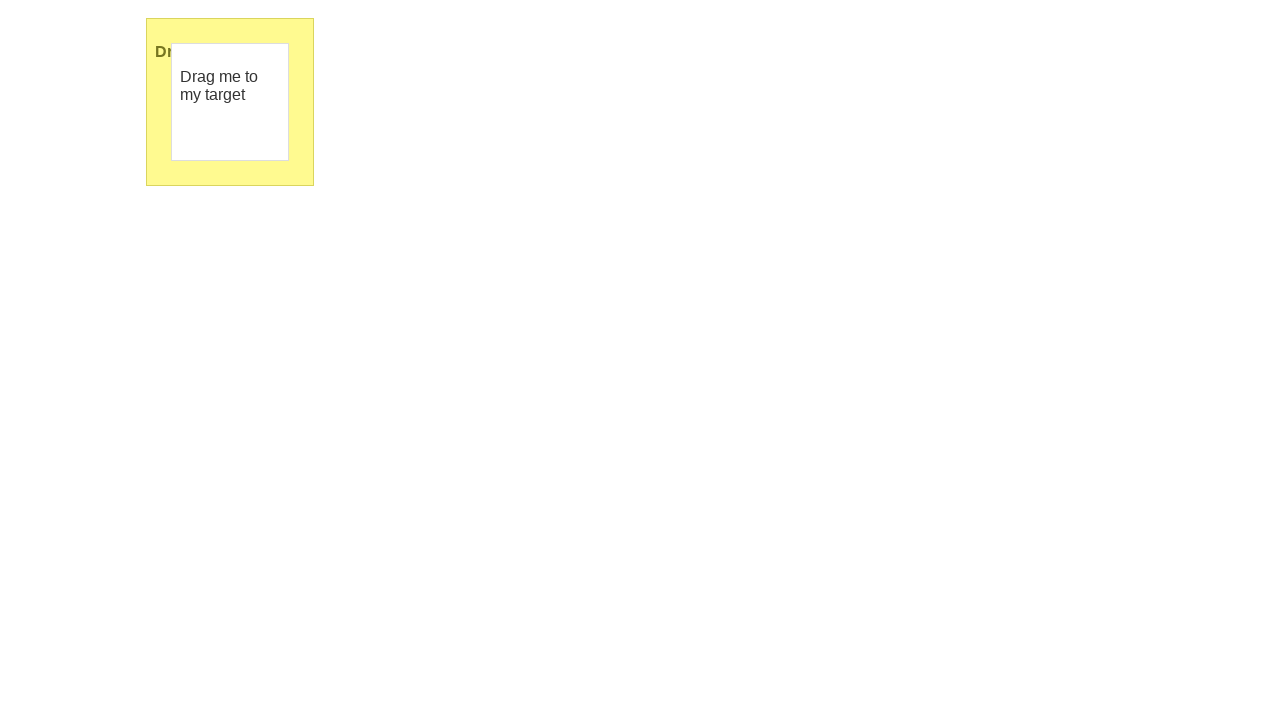

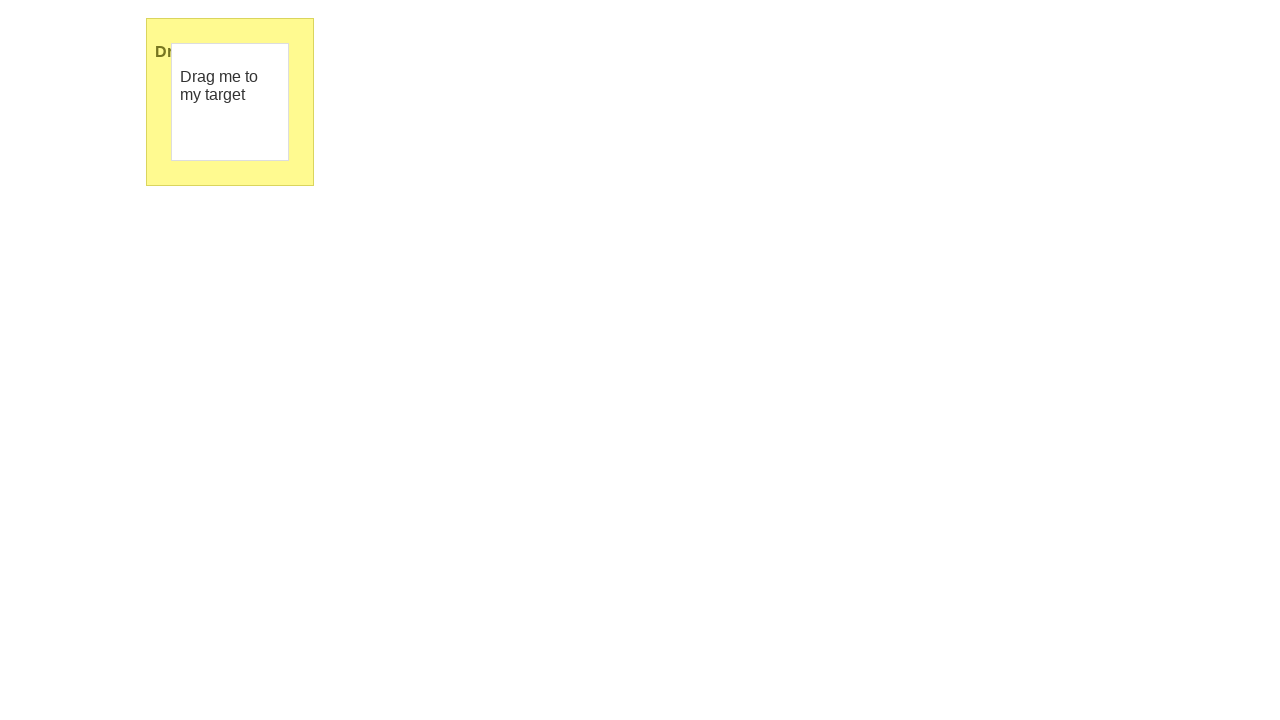